Tests registration form by filling three required fields in the first block and submitting the form

Starting URL: http://suninjuly.github.io/registration1.html

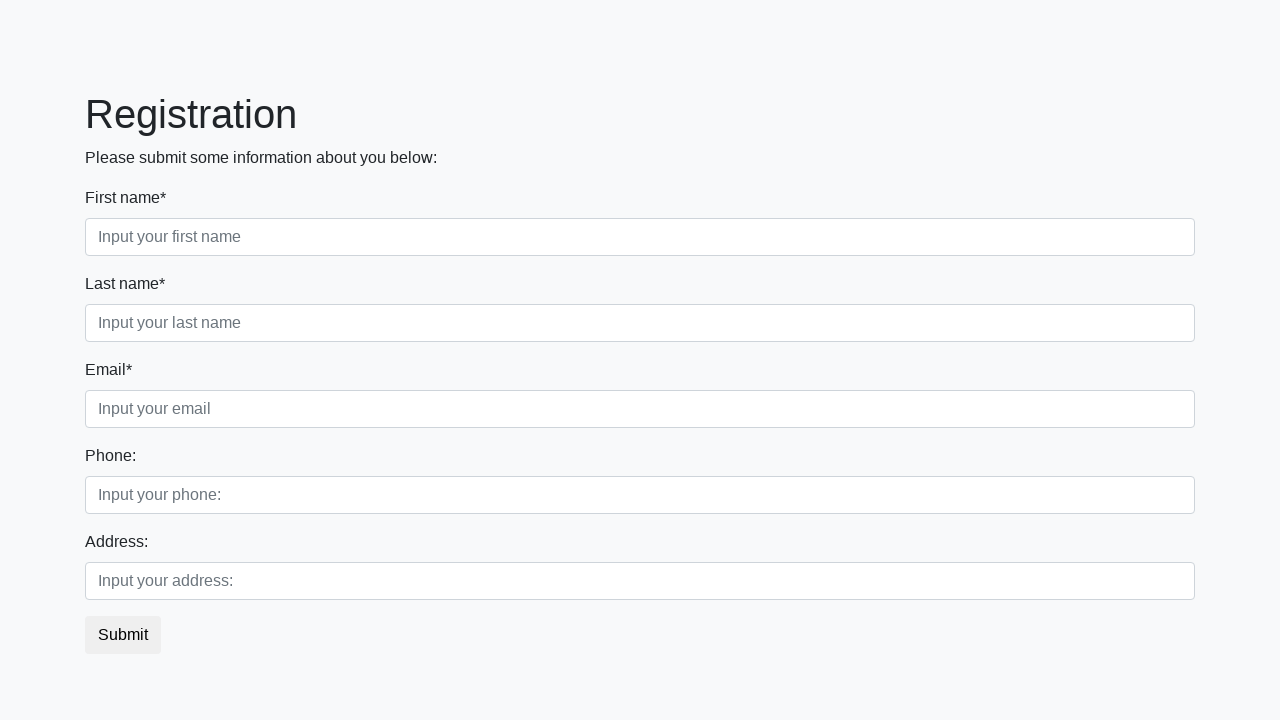

Located the first block containing required fields
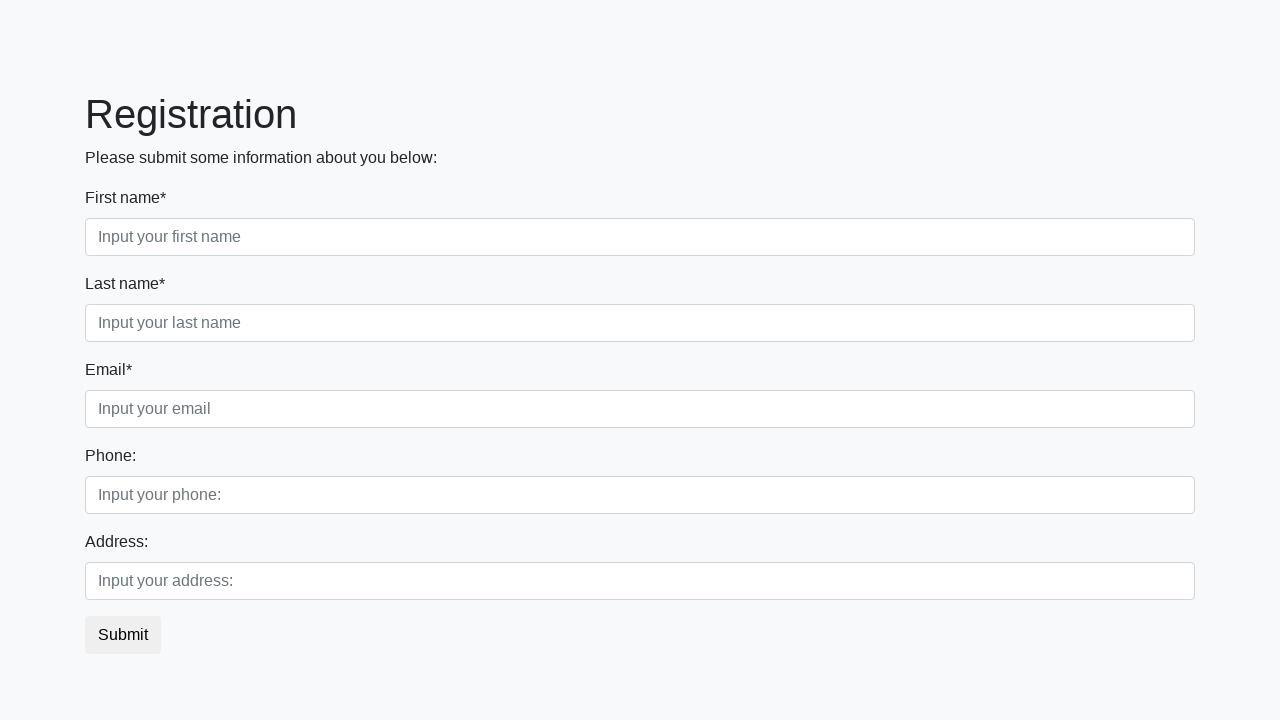

Filled in first name field with 'John' on .first_block >> nth=0 >> .form-control.first
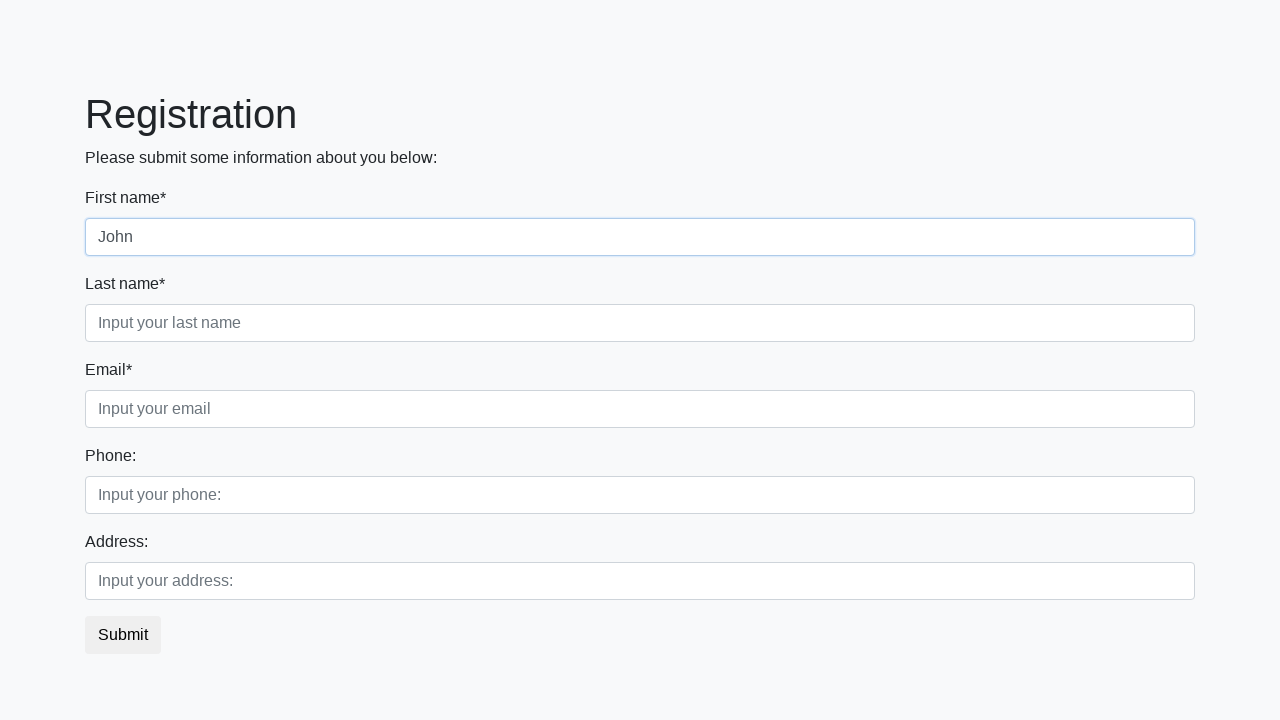

Filled in last name field with 'Doe' on .first_block >> nth=0 >> .form-control.second
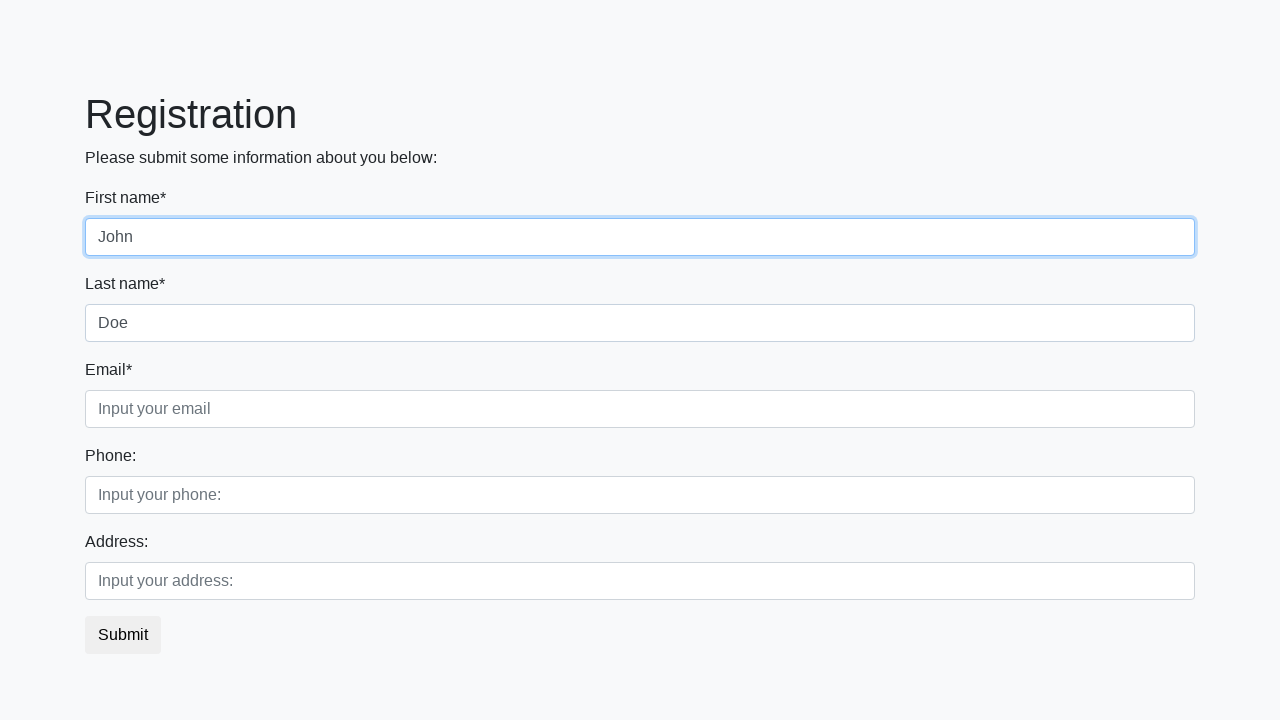

Filled in email field with 'john.doe@example.com' on .first_block >> nth=0 >> .form-control.third
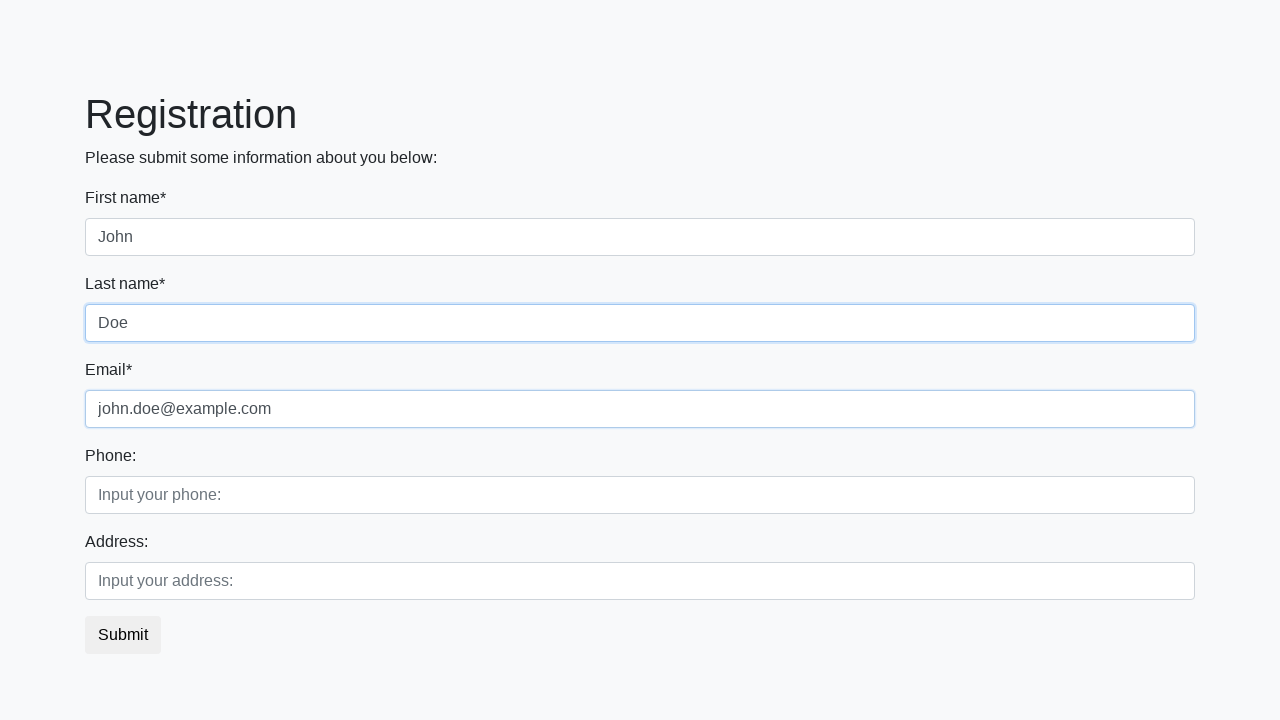

Clicked submit button to register at (123, 635) on button.btn
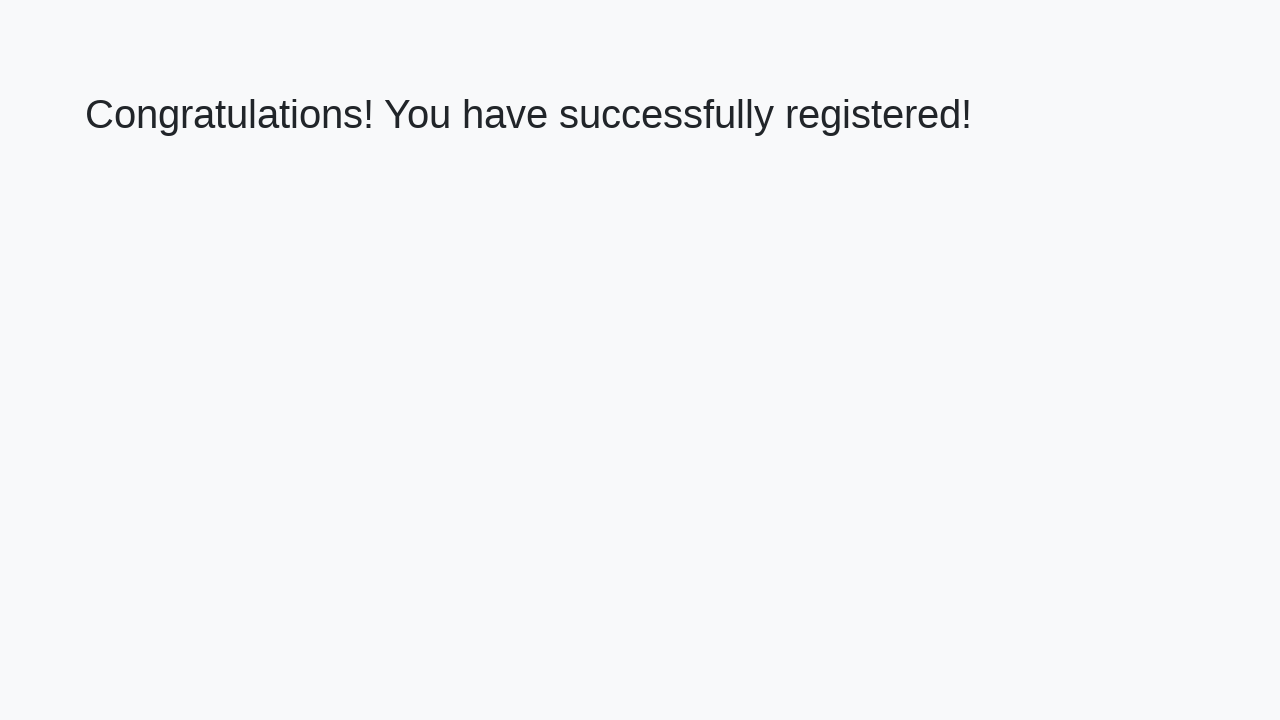

Success message appeared after form submission
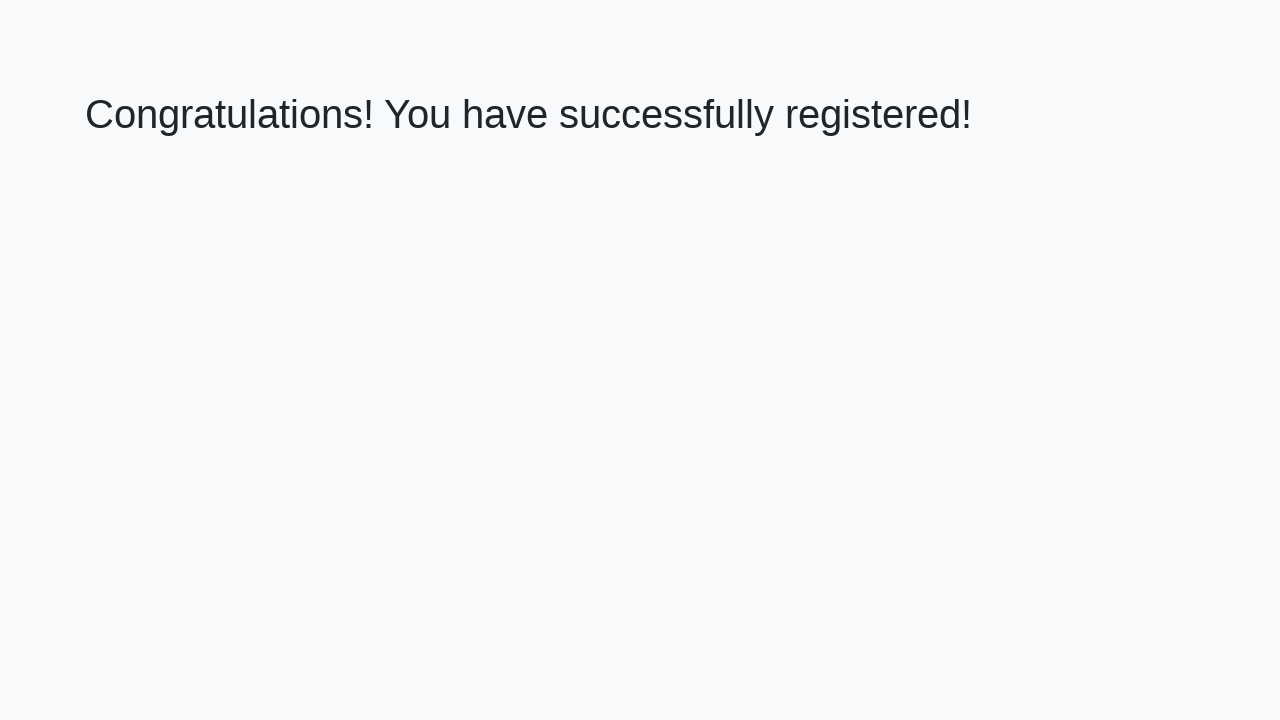

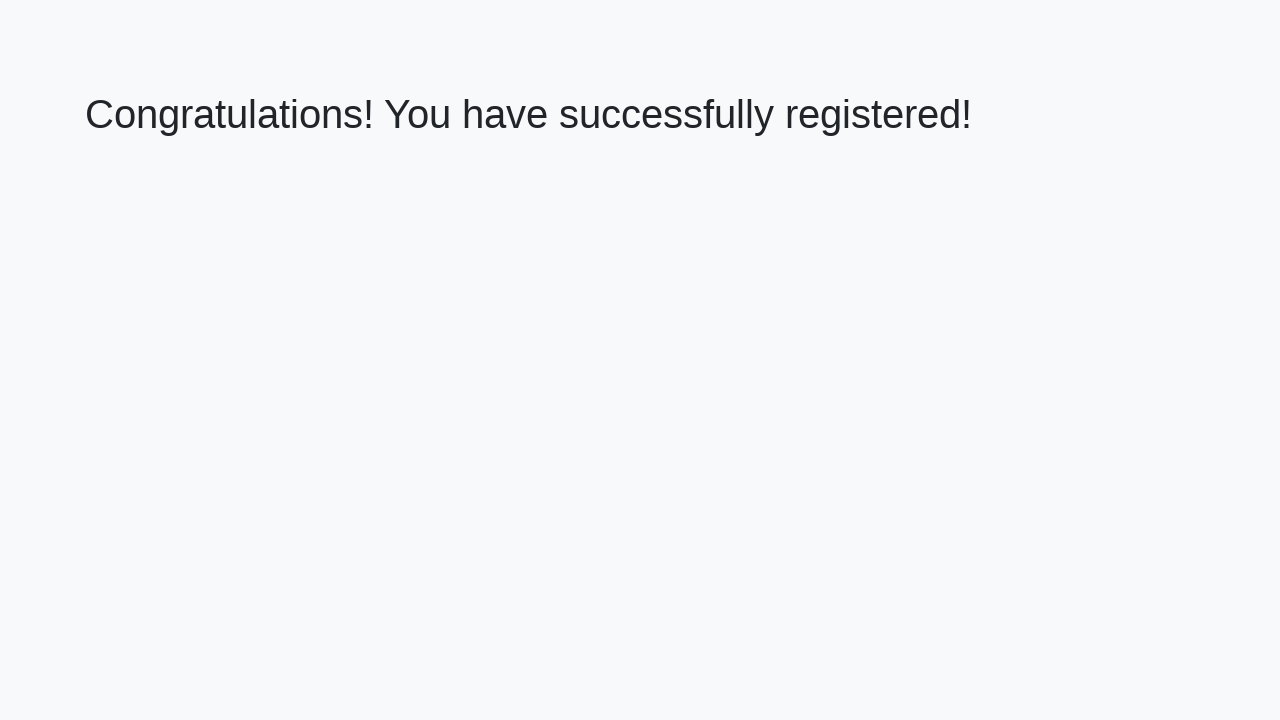